Tests drag and drop functionality using Playwright's built-in drag_and_drop method to swap two elements

Starting URL: https://the-internet.herokuapp.com/drag_and_drop

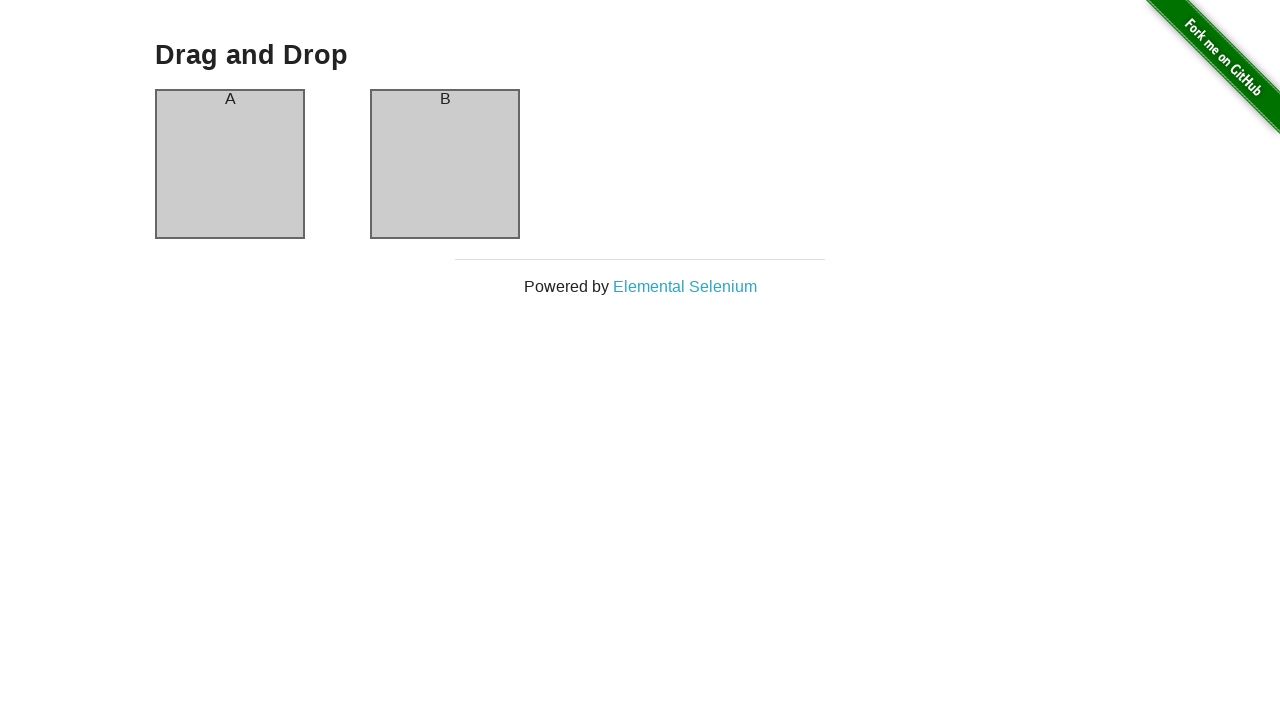

Verified column A header is present with text 'A'
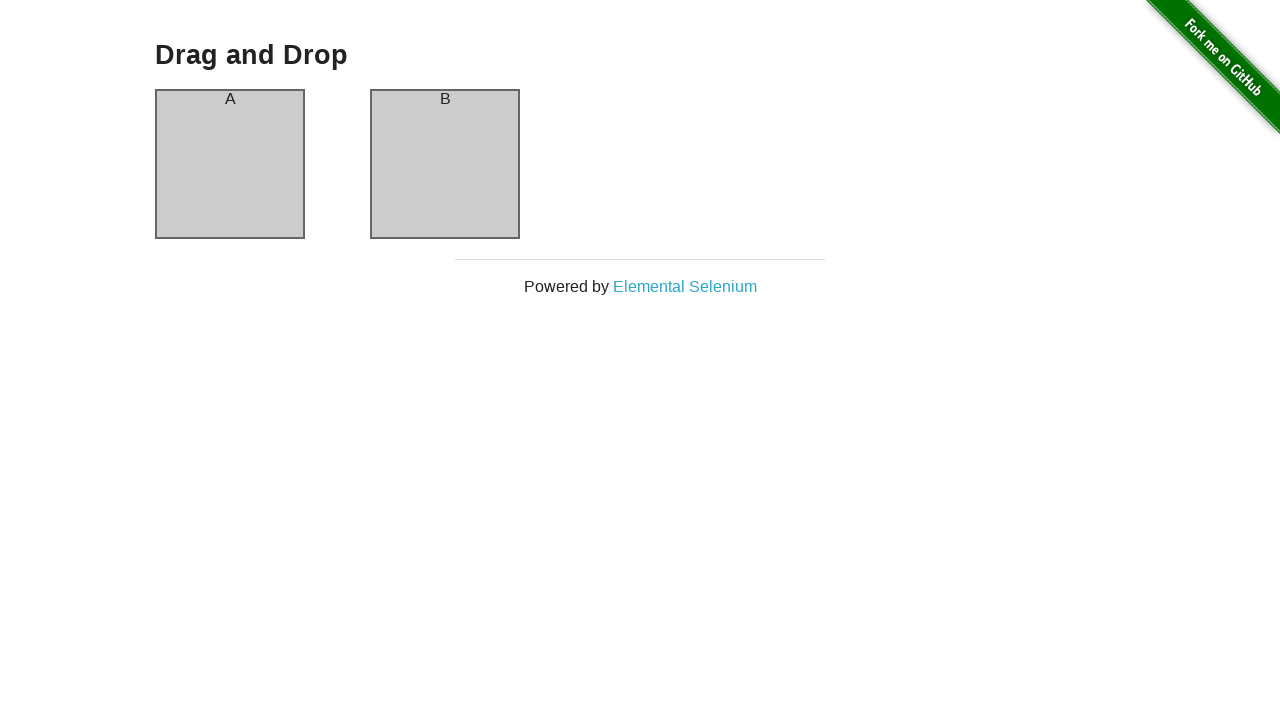

Verified column B header is present with text 'B'
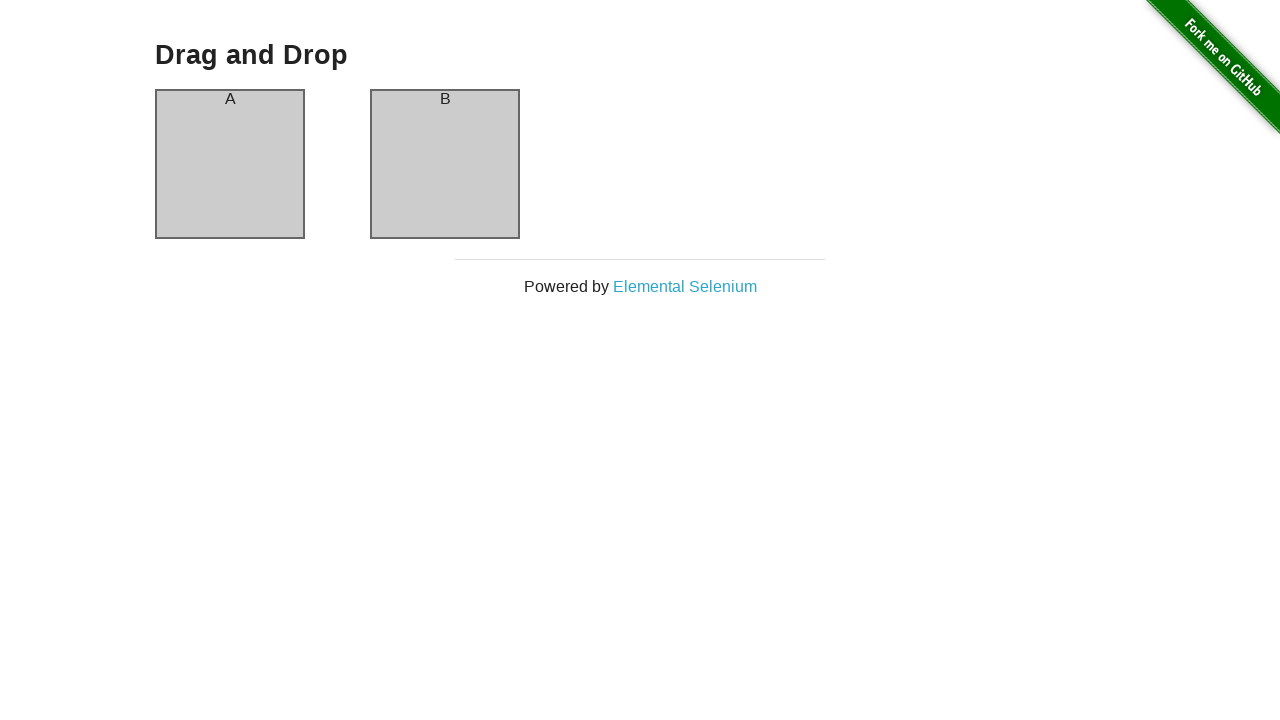

Dragged column A and dropped it onto column B at (445, 164)
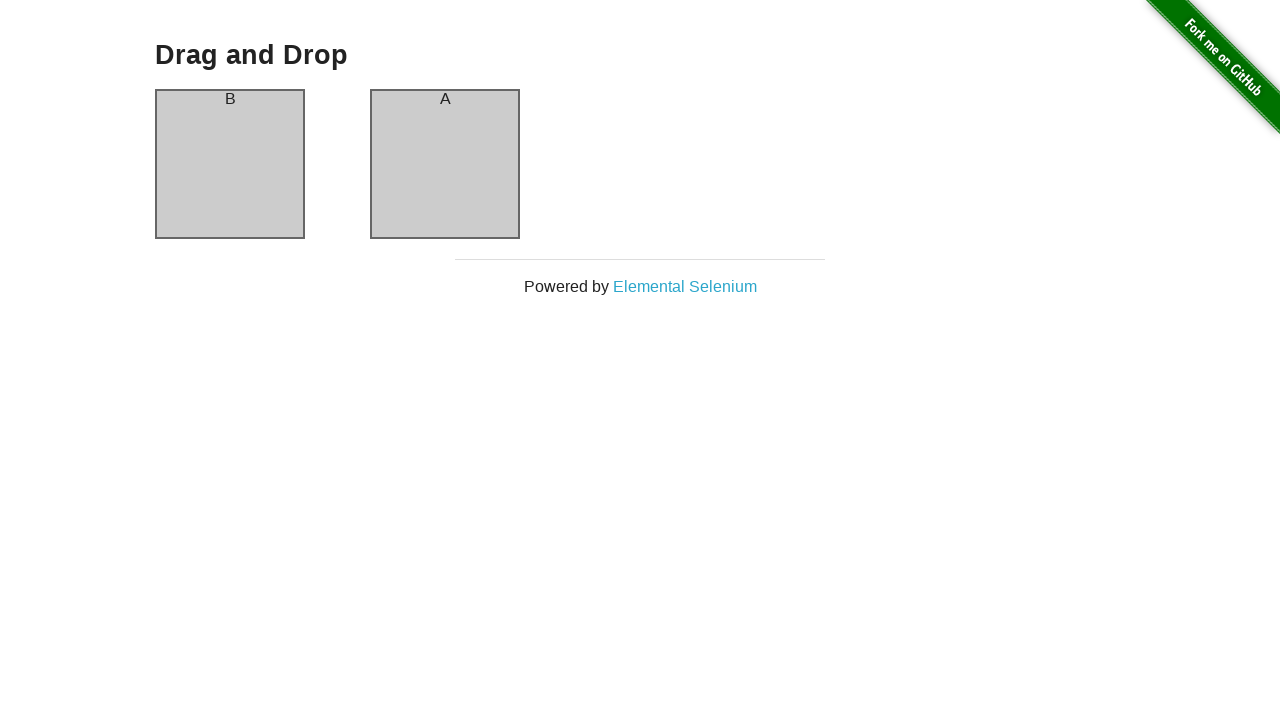

Verified column A header now contains text 'B' after swap
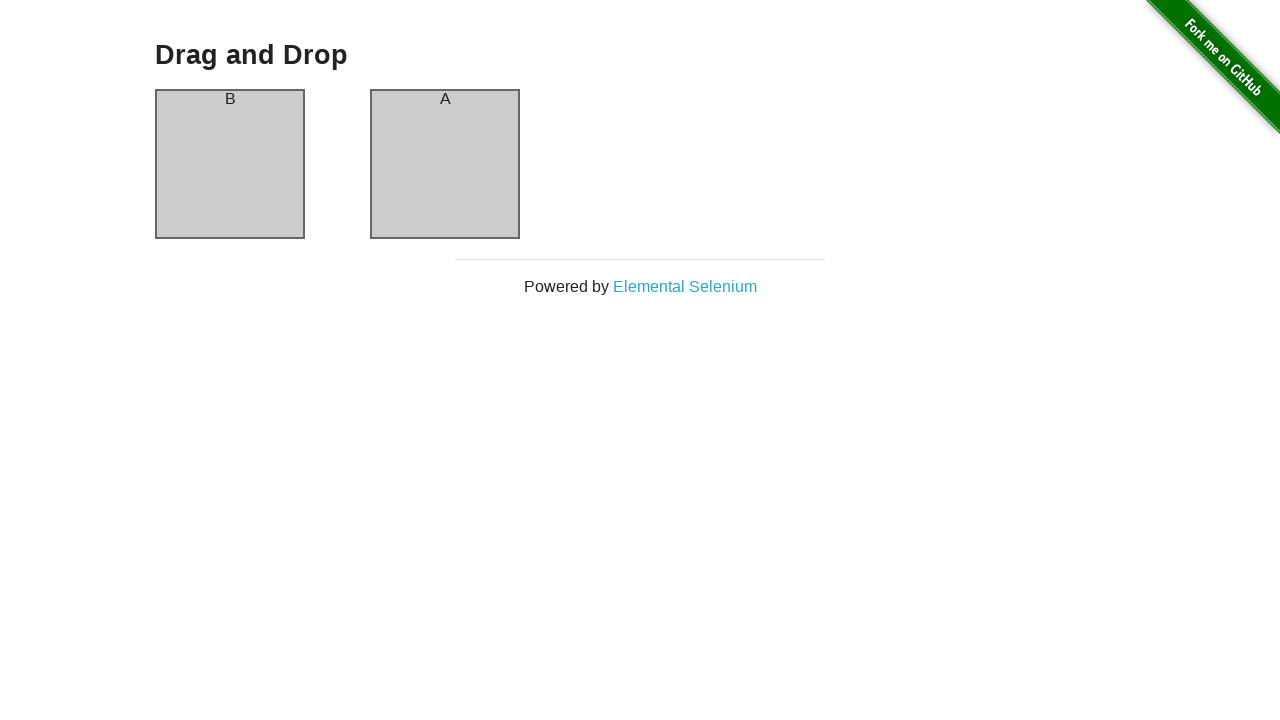

Verified column B header now contains text 'A' after swap
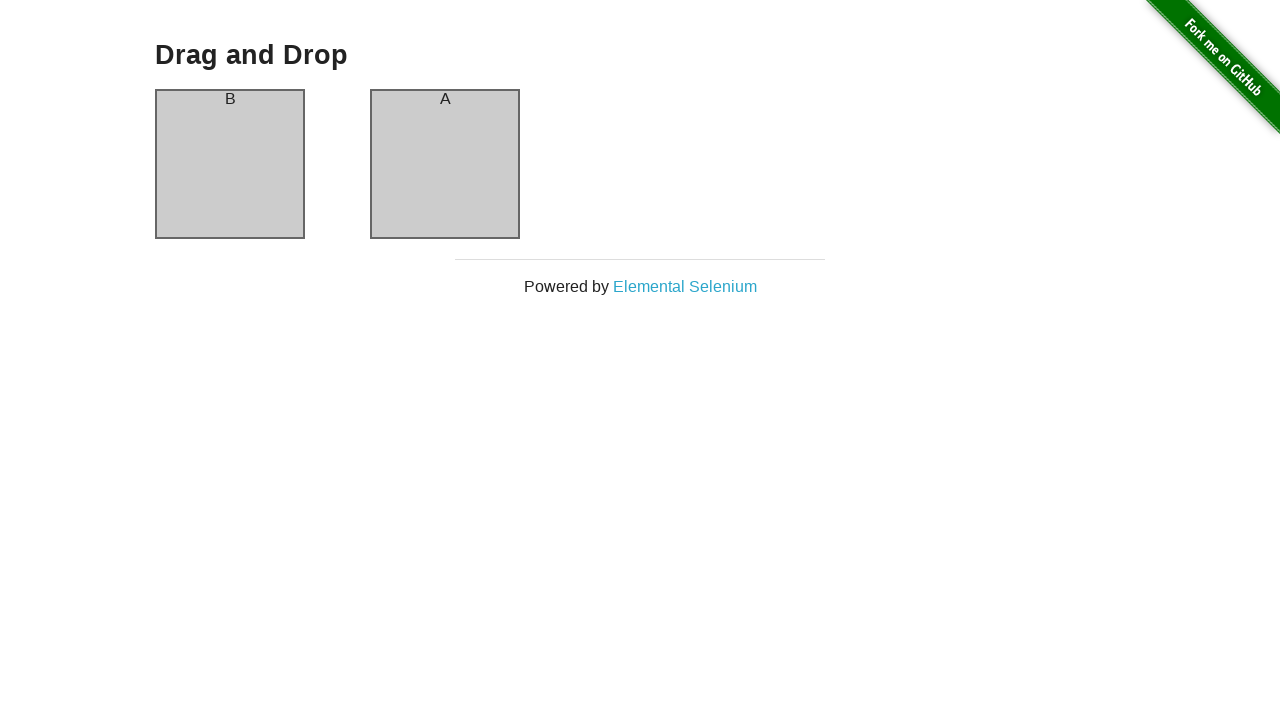

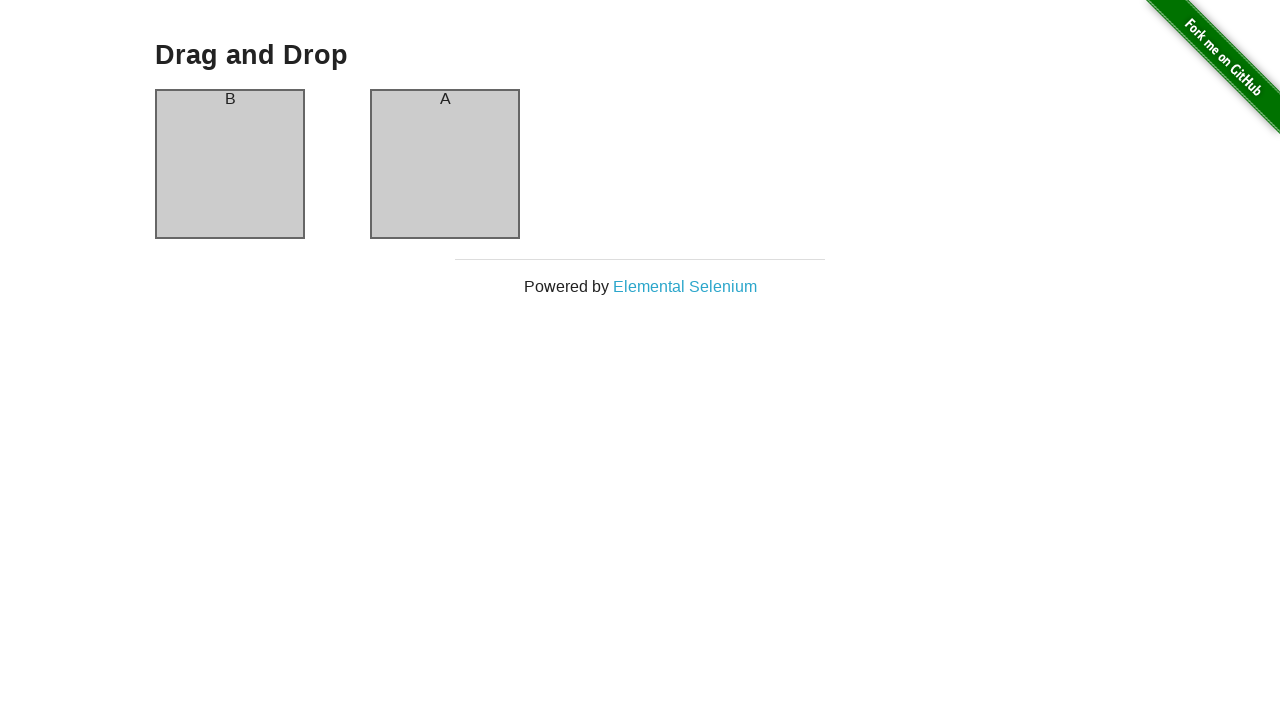